Tests mouse hover functionality by hovering over a button element on the automation practice page

Starting URL: https://rahulshettyacademy.com/AutomationPractice/

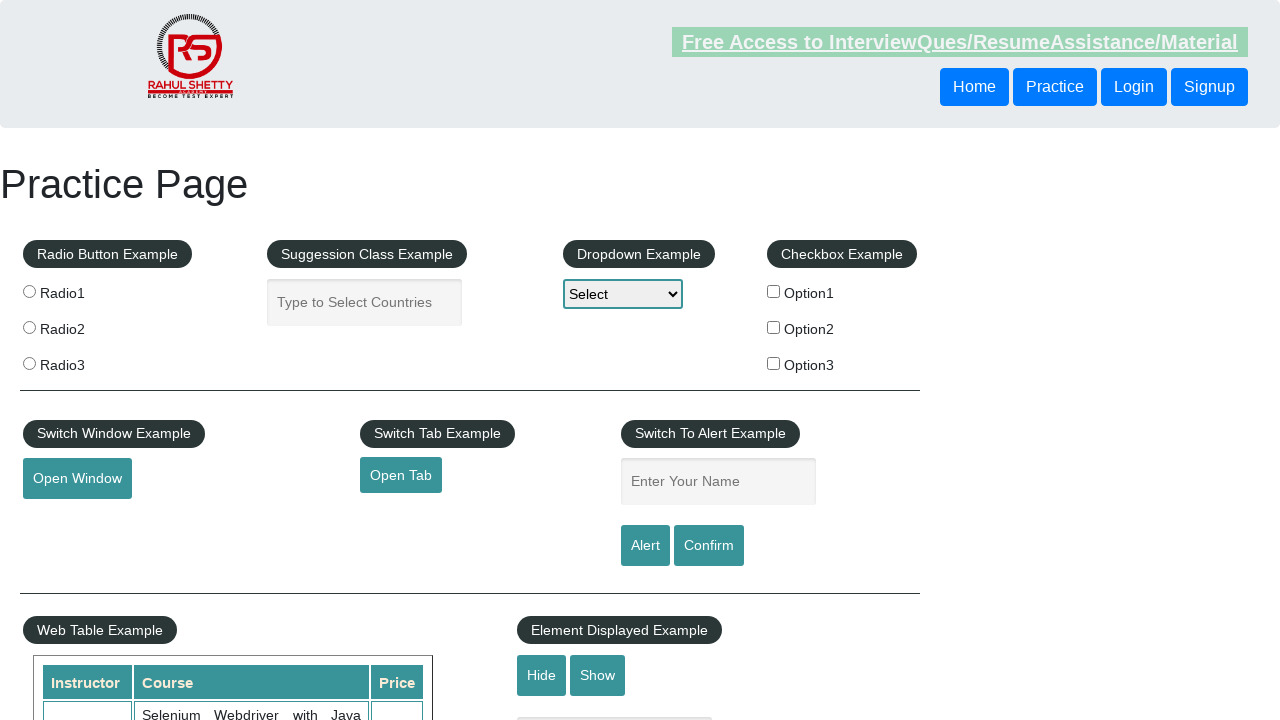

Hovered over the mouse hover button element at (83, 361) on #mousehover
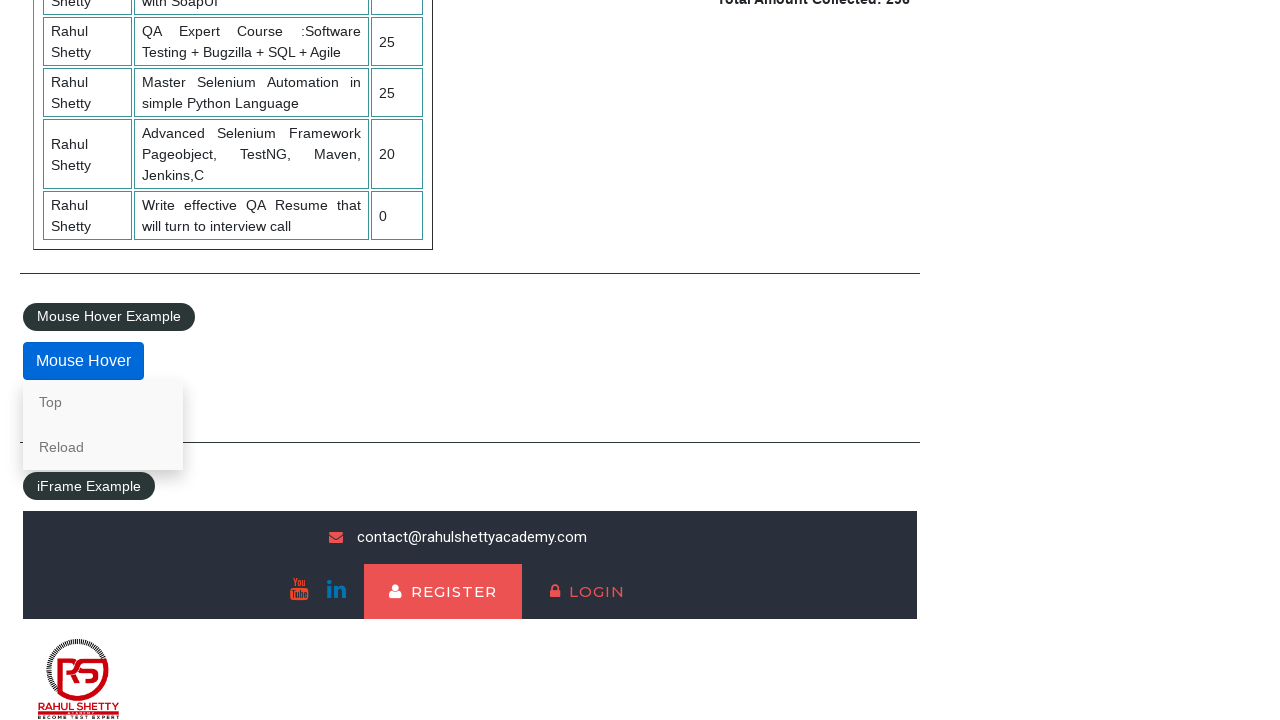

Waited 3 seconds to observe the hover effect
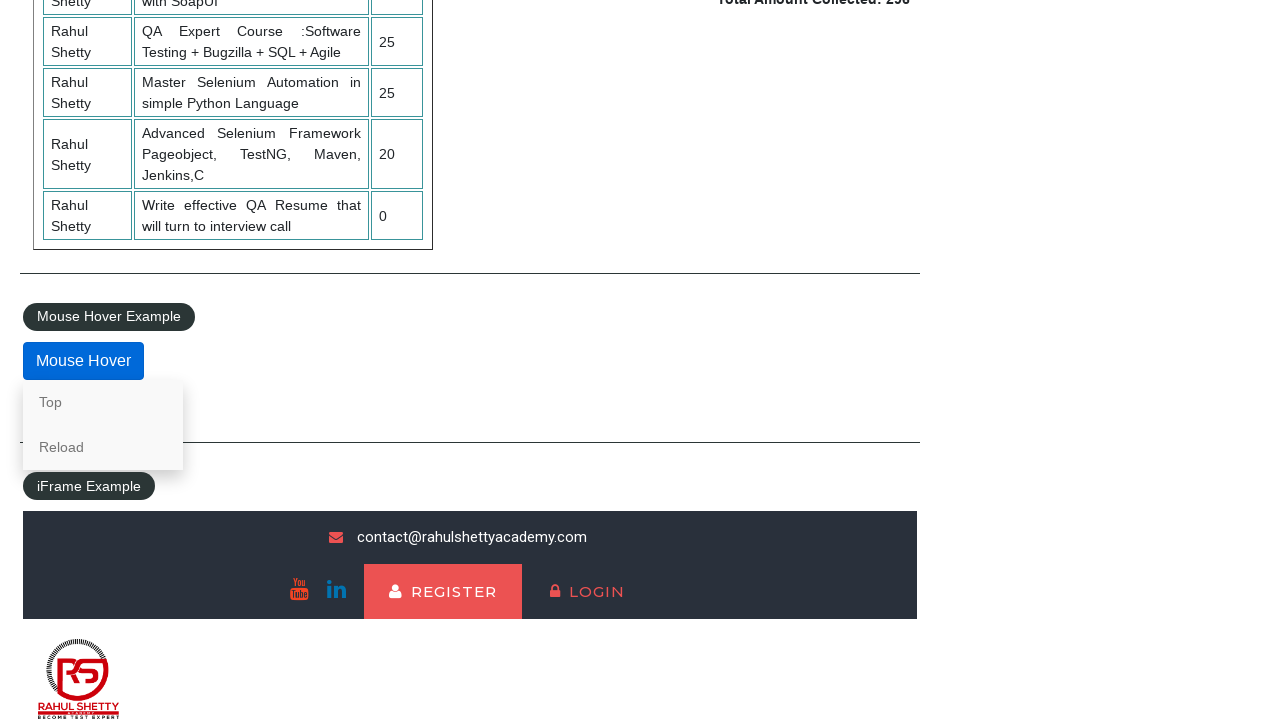

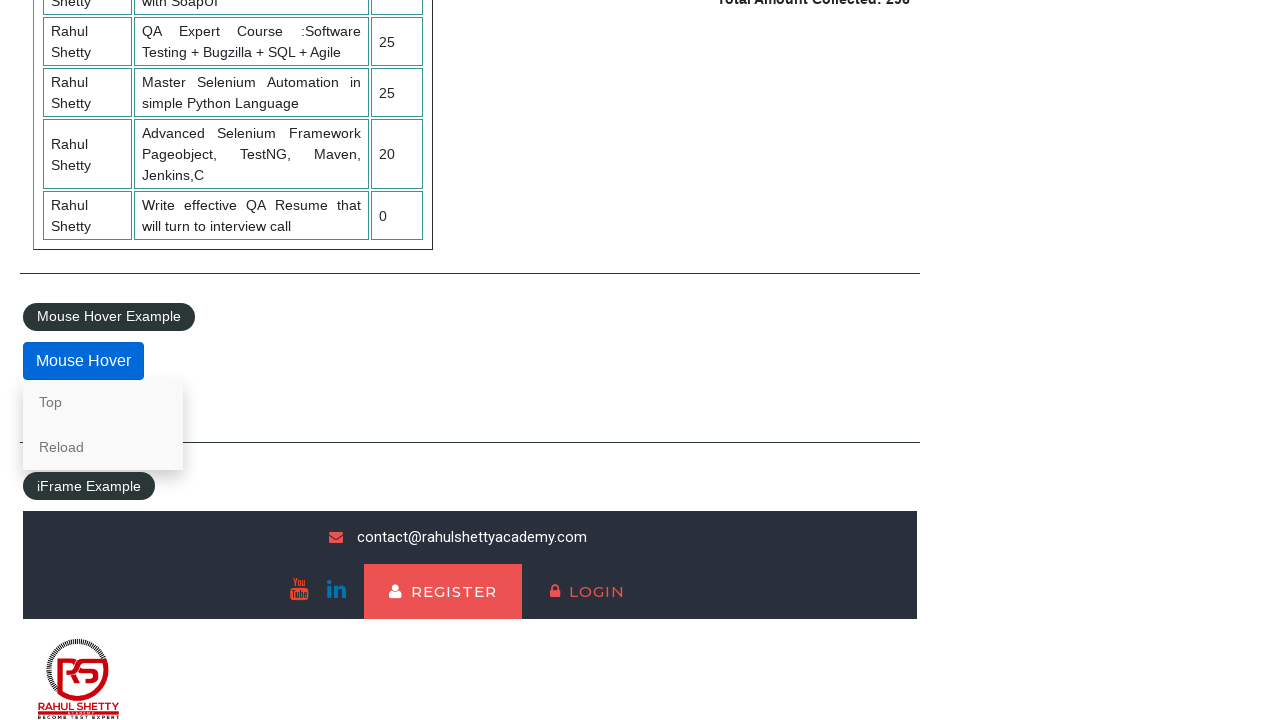